Tests double-click functionality on a jQuery demo page by switching to an iframe and double-clicking on a blue box element

Starting URL: https://api.jquery.com/dblclick/

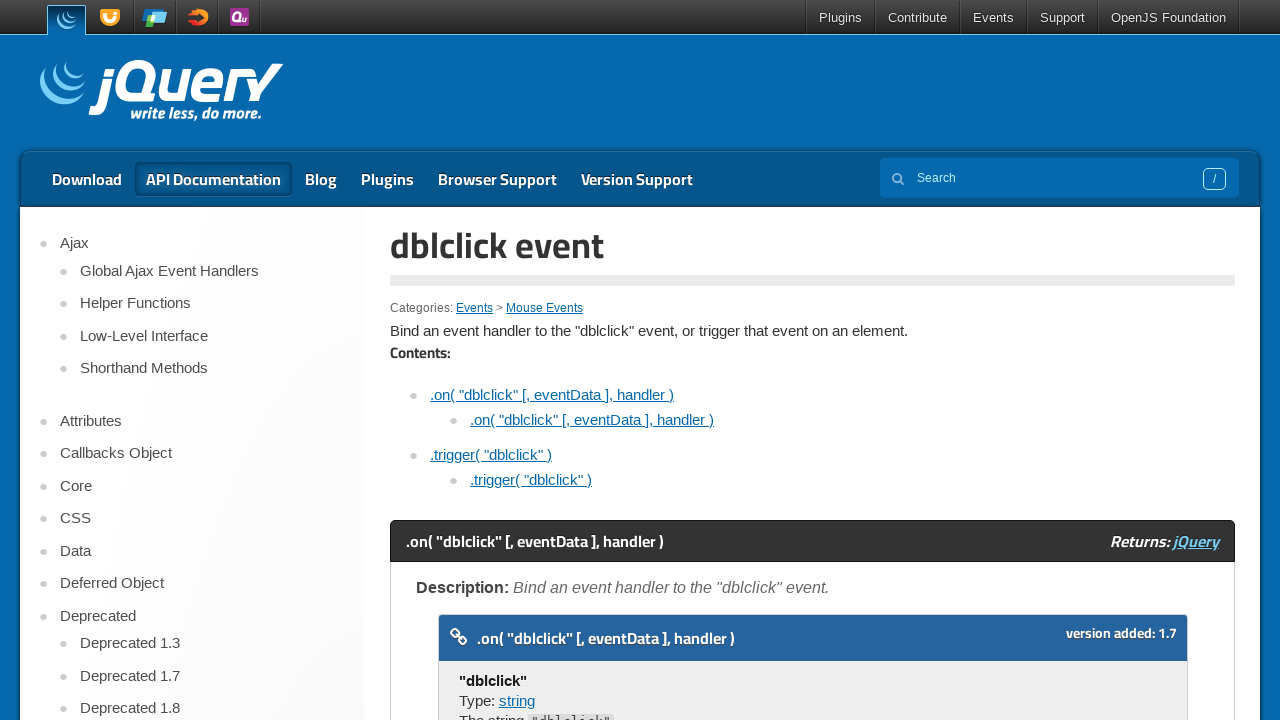

Located the first iframe on the jQuery dblclick demo page
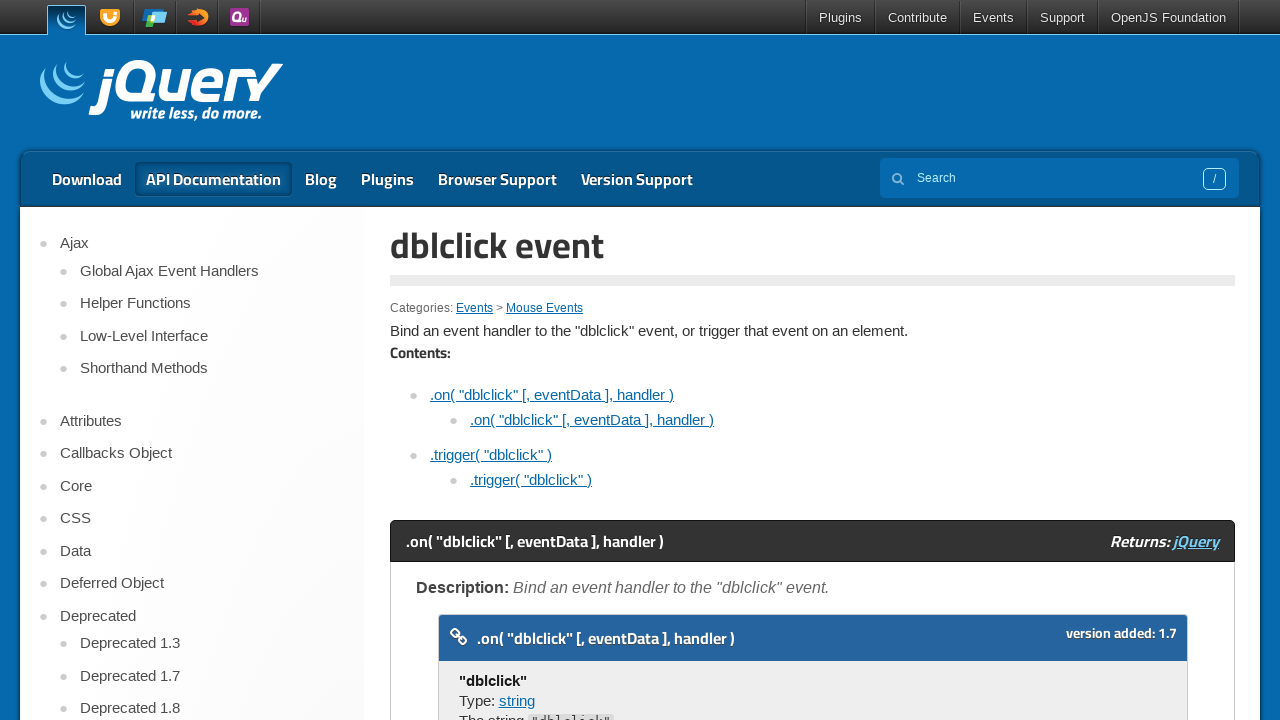

Located the blue box element inside the iframe
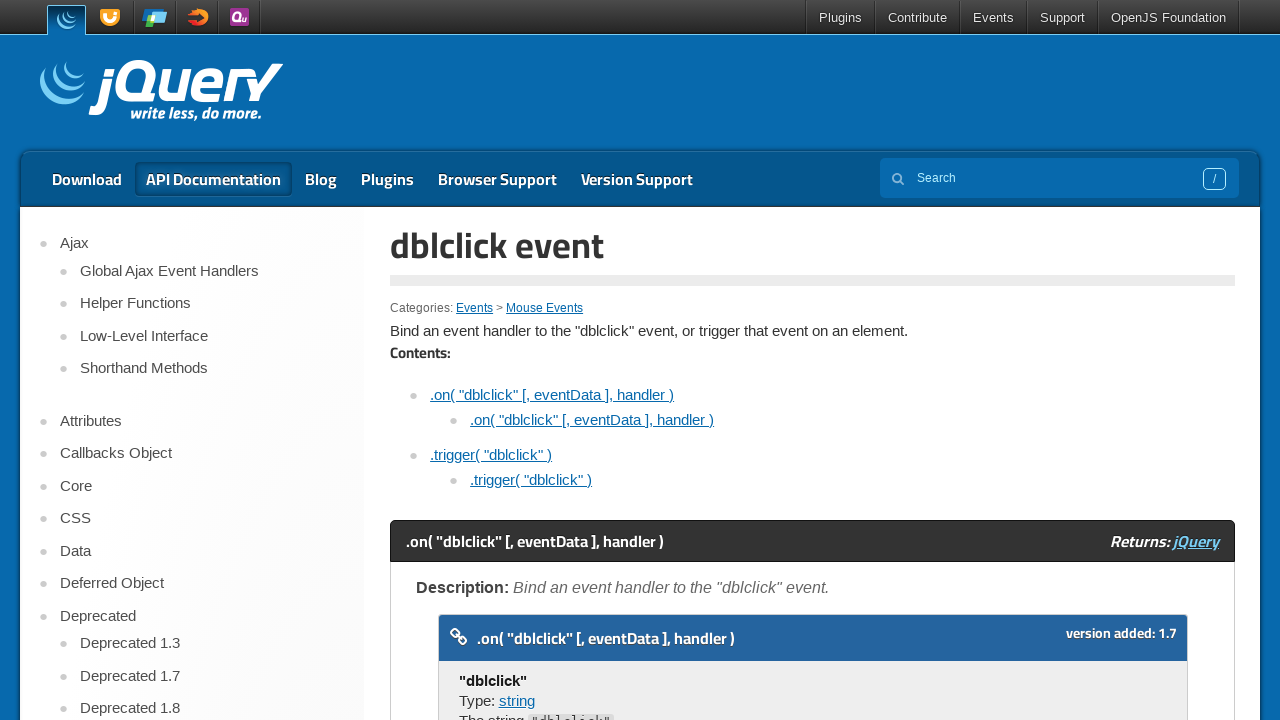

Scrolled the blue box into view
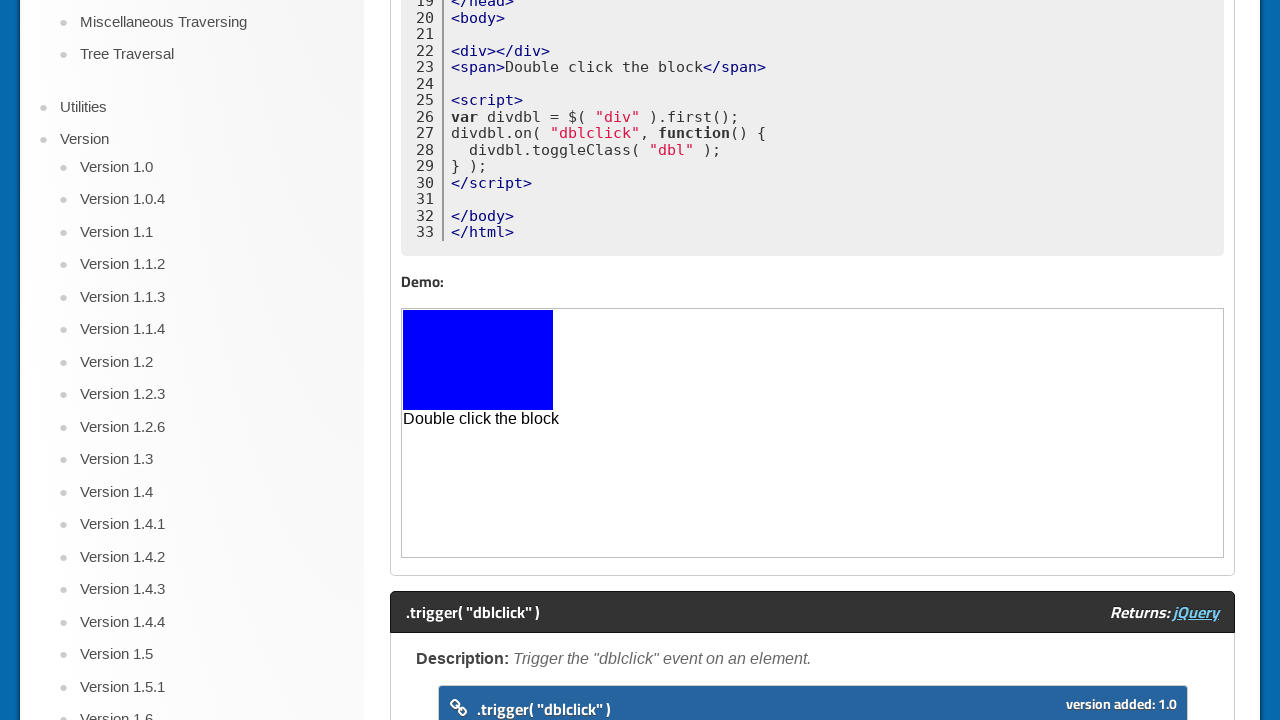

Double-clicked on the blue box element at (478, 360) on iframe >> nth=0 >> internal:control=enter-frame >> body > div
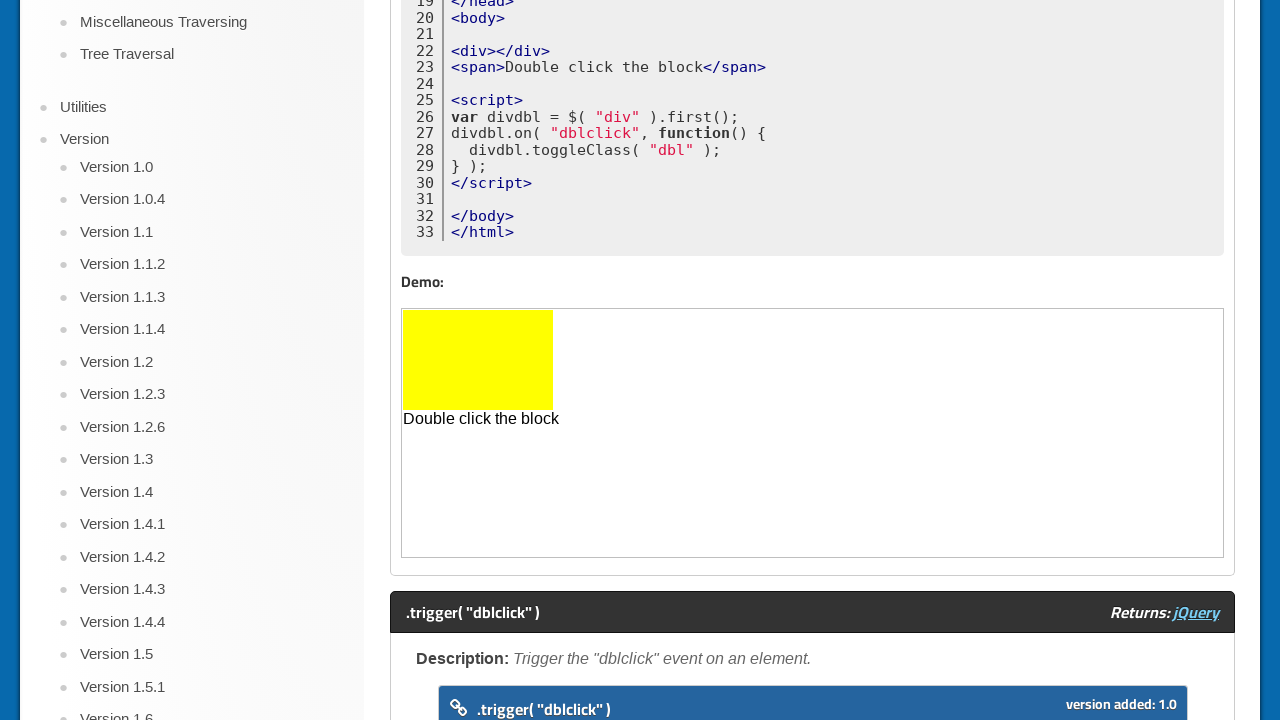

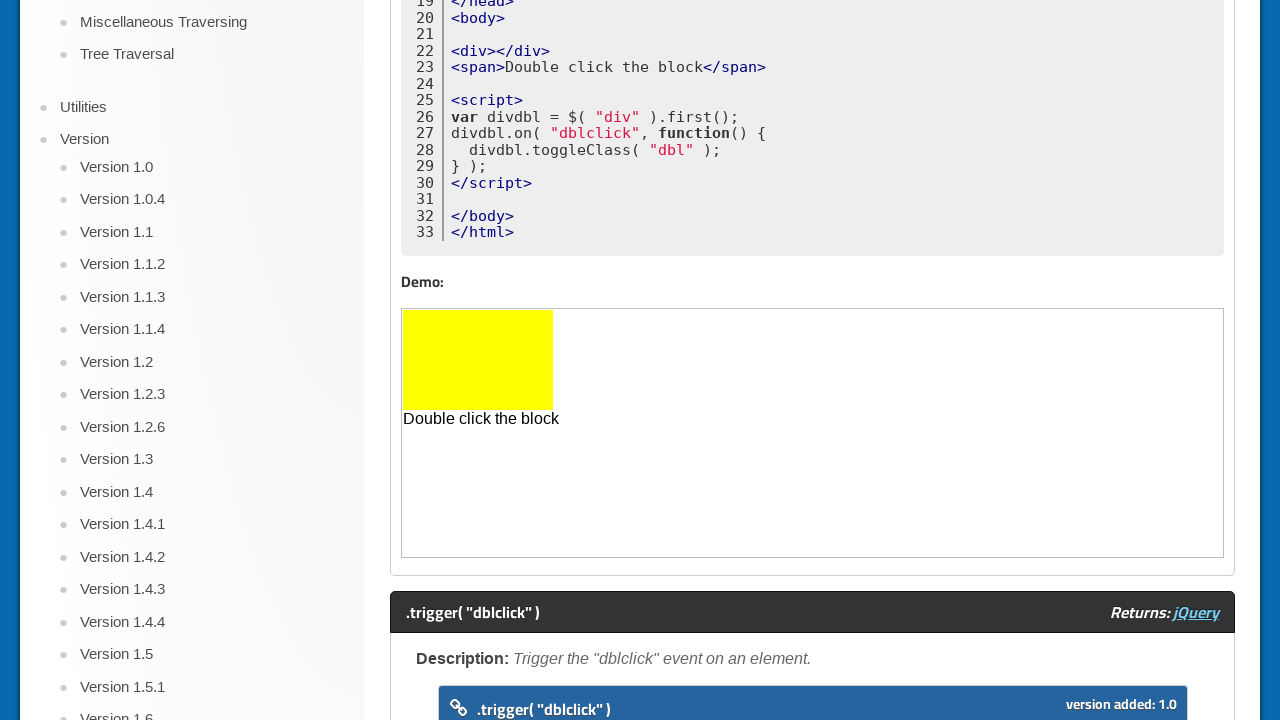